Tests scrolling functionality and validates that the sum of values in a table column matches the displayed total amount

Starting URL: https://rahulshettyacademy.com/AutomationPractice/

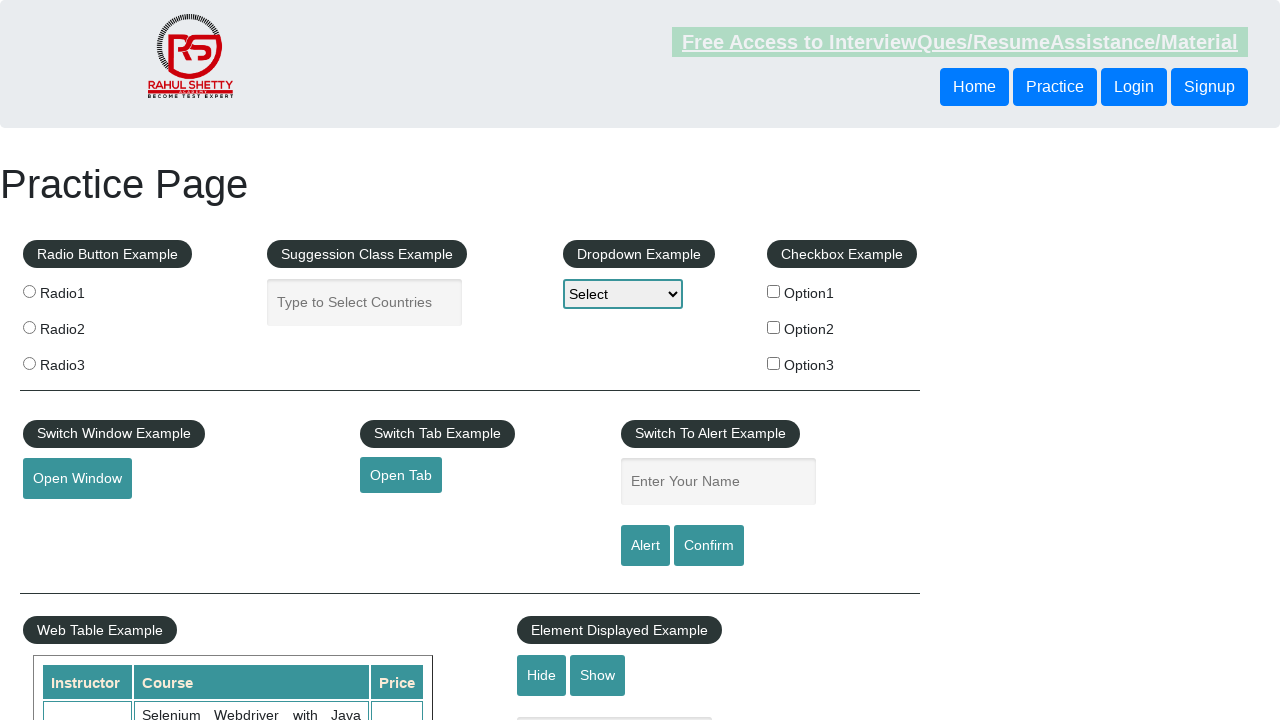

Scrolled window down by 500 pixels
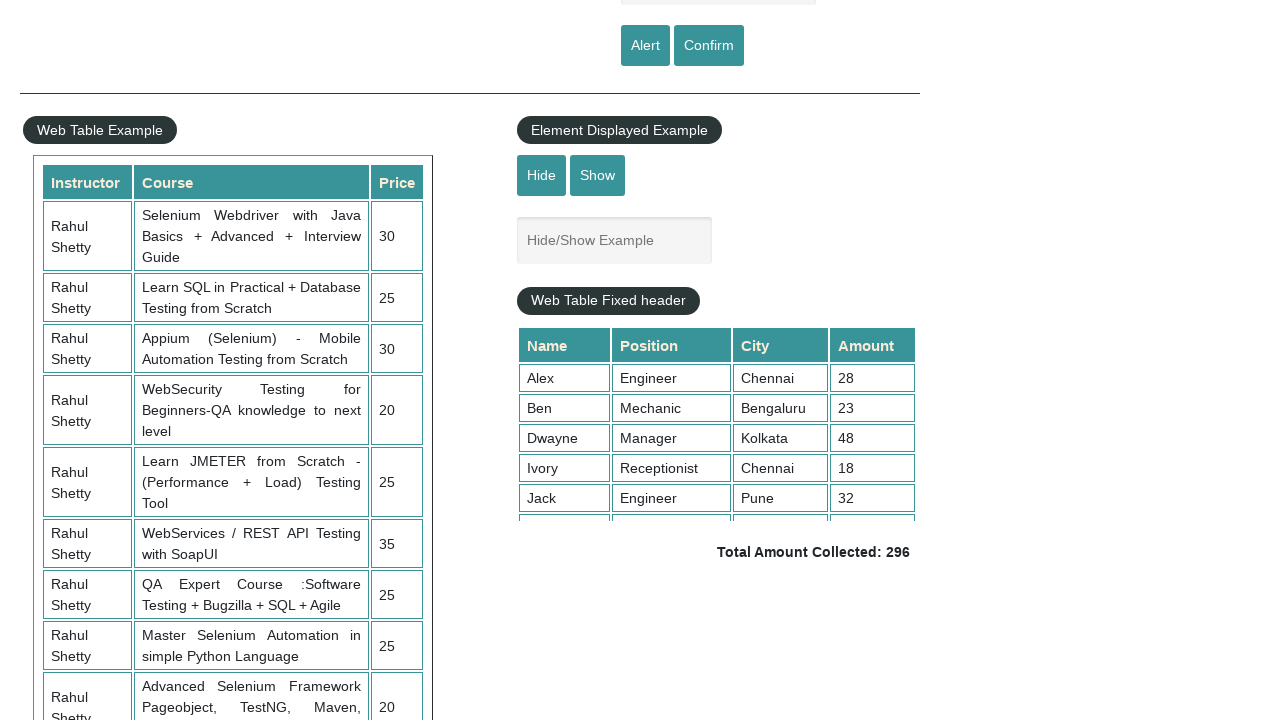

Scrolled table container to top with scrollTop = 5000
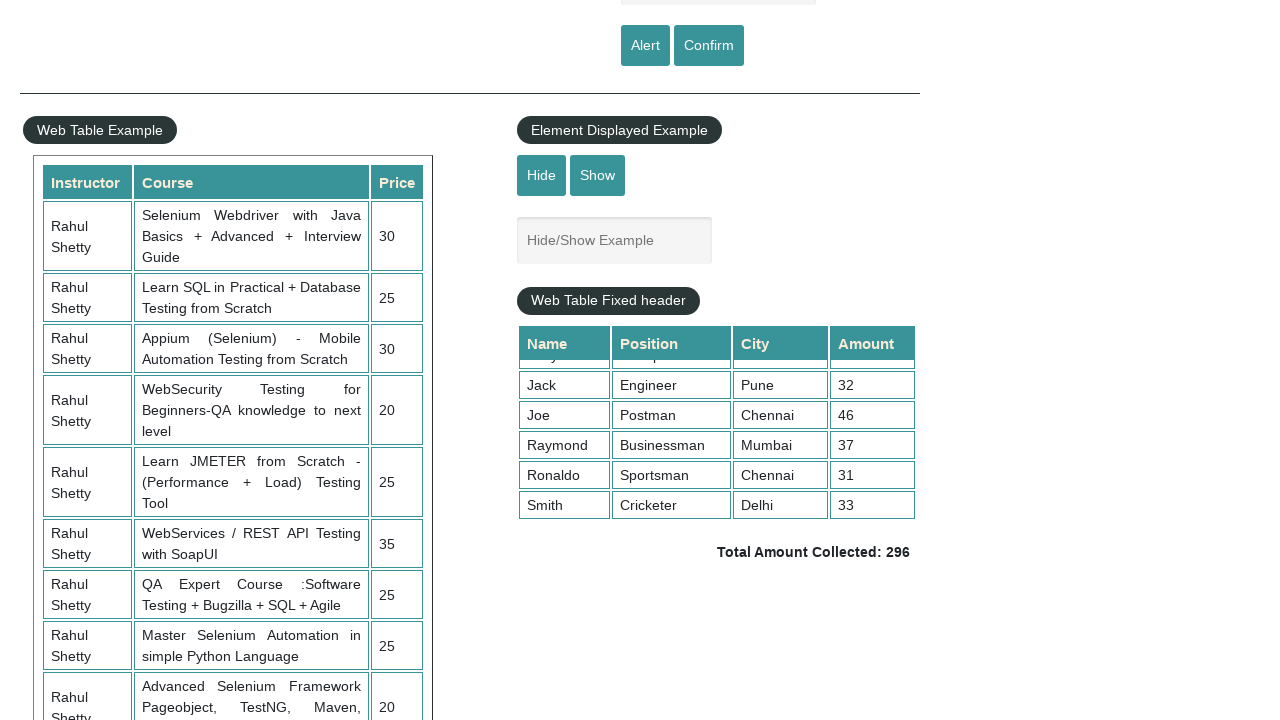

Retrieved all values from 4th column of table
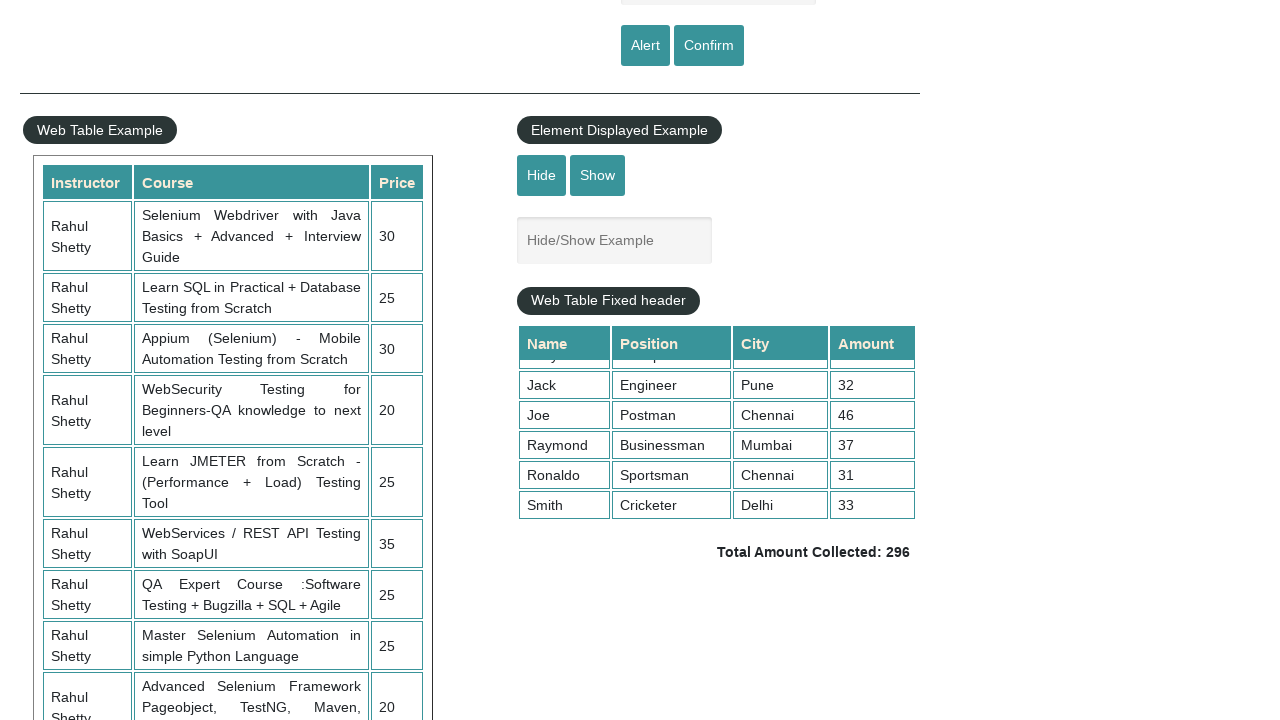

Calculated sum of 4th column values: 296
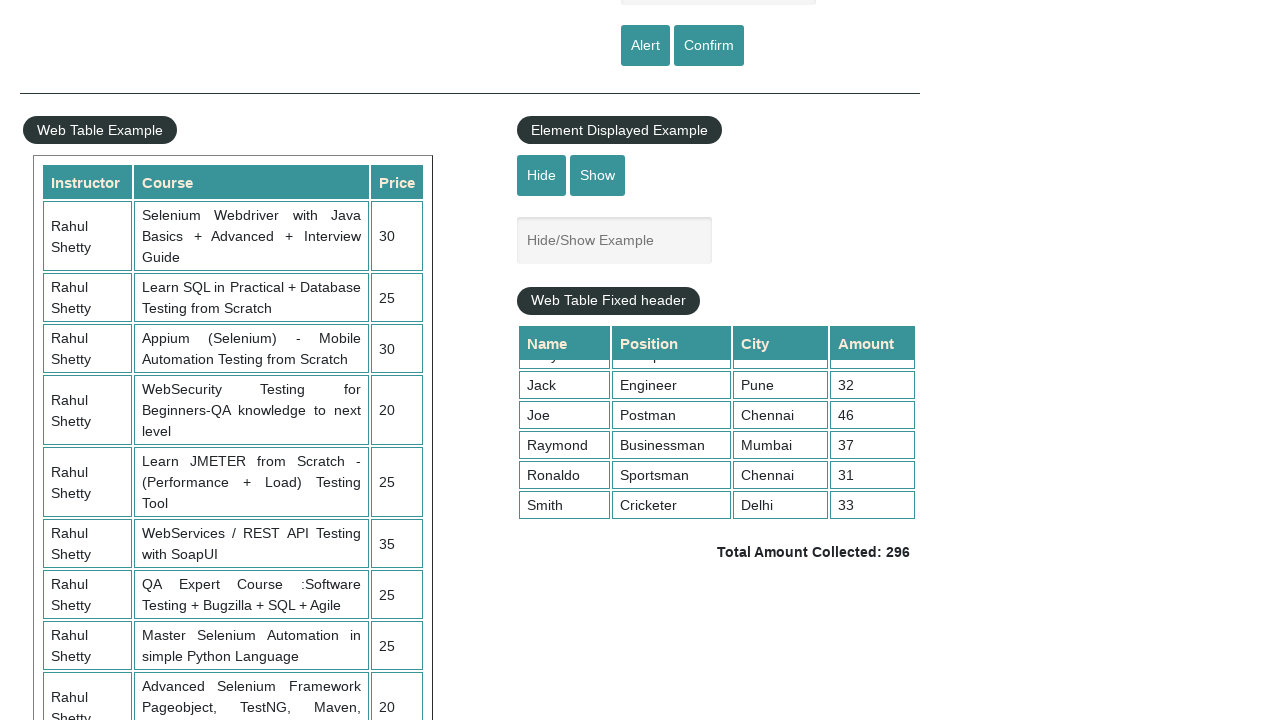

Retrieved total amount text from page
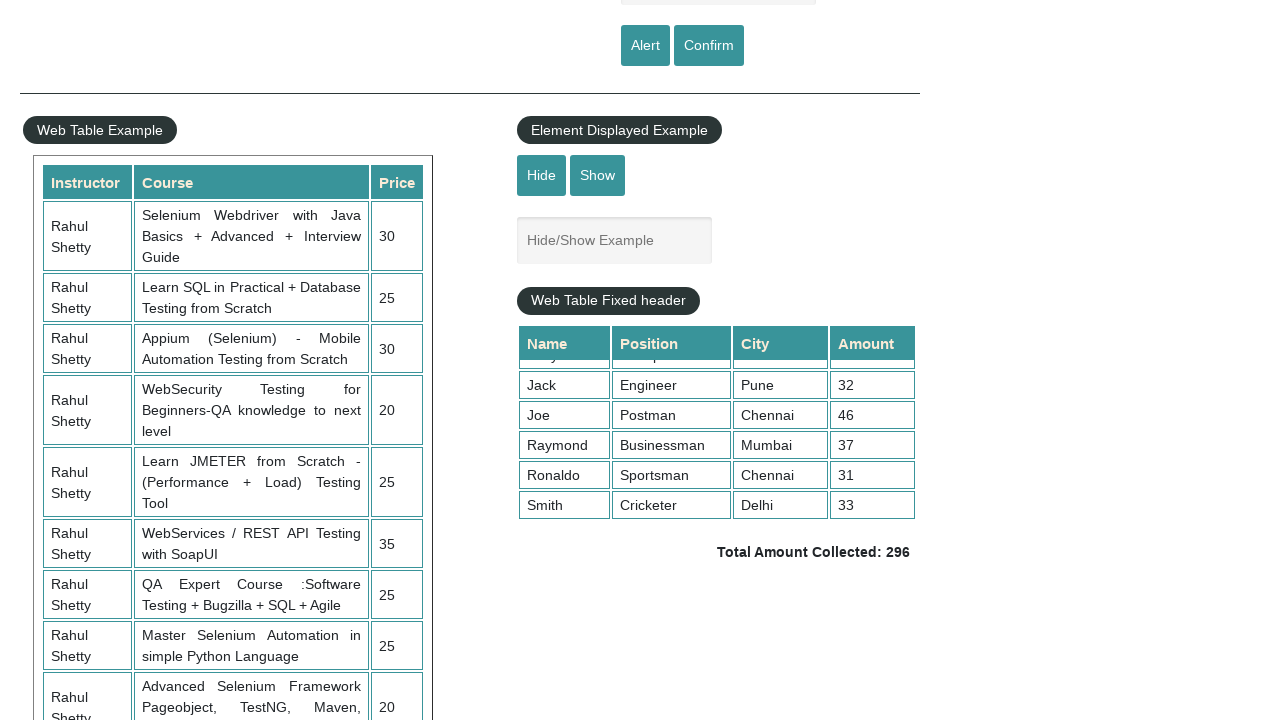

Extracted and parsed total value: 296
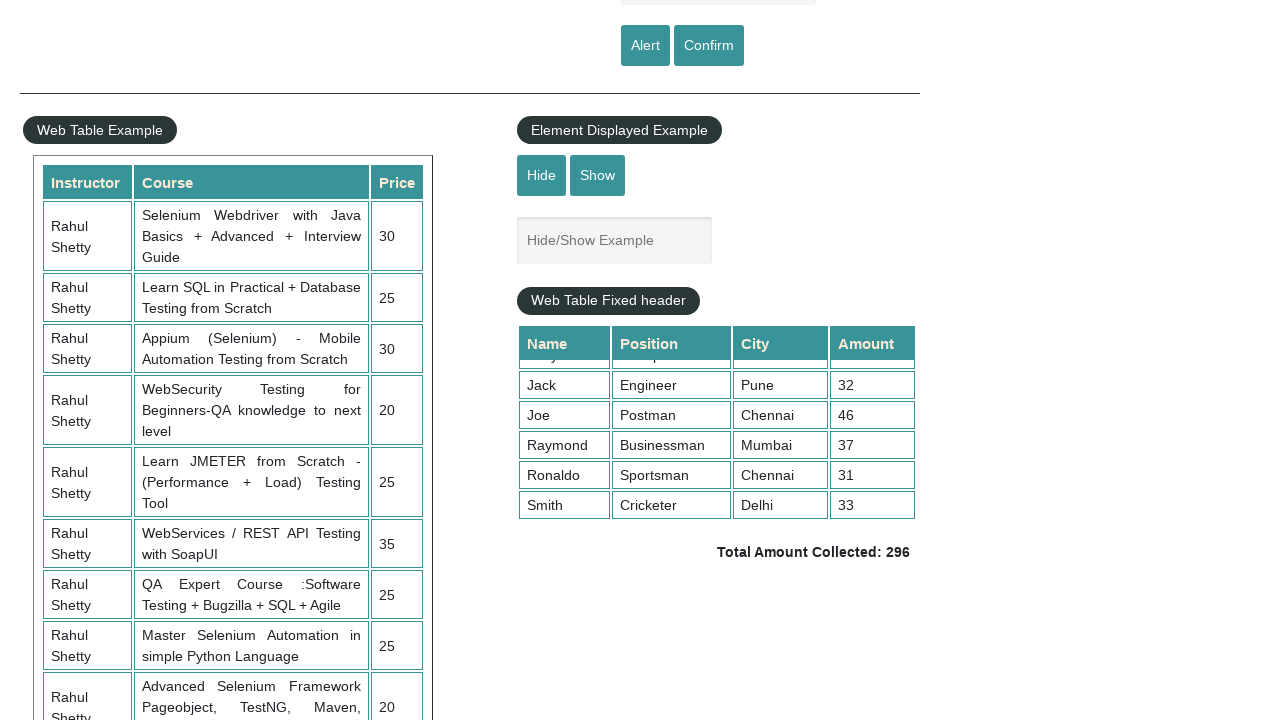

Assertion passed: calculated sum (296) matches displayed total (296)
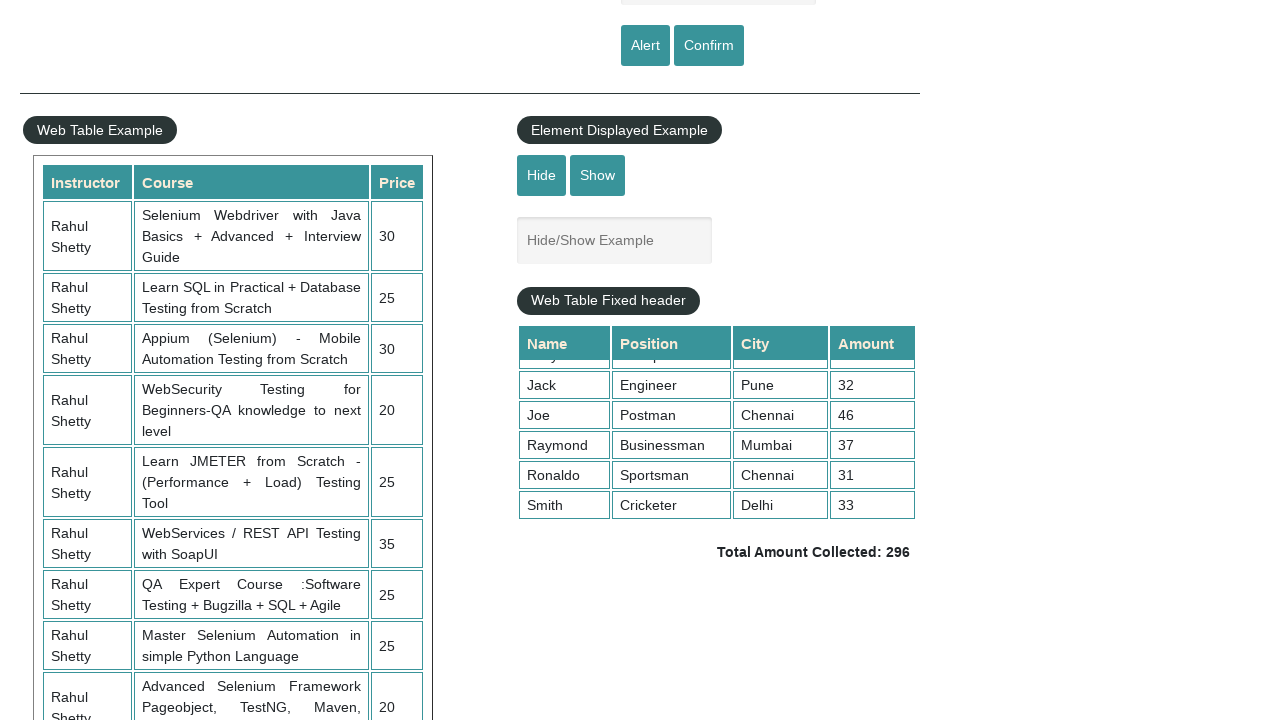

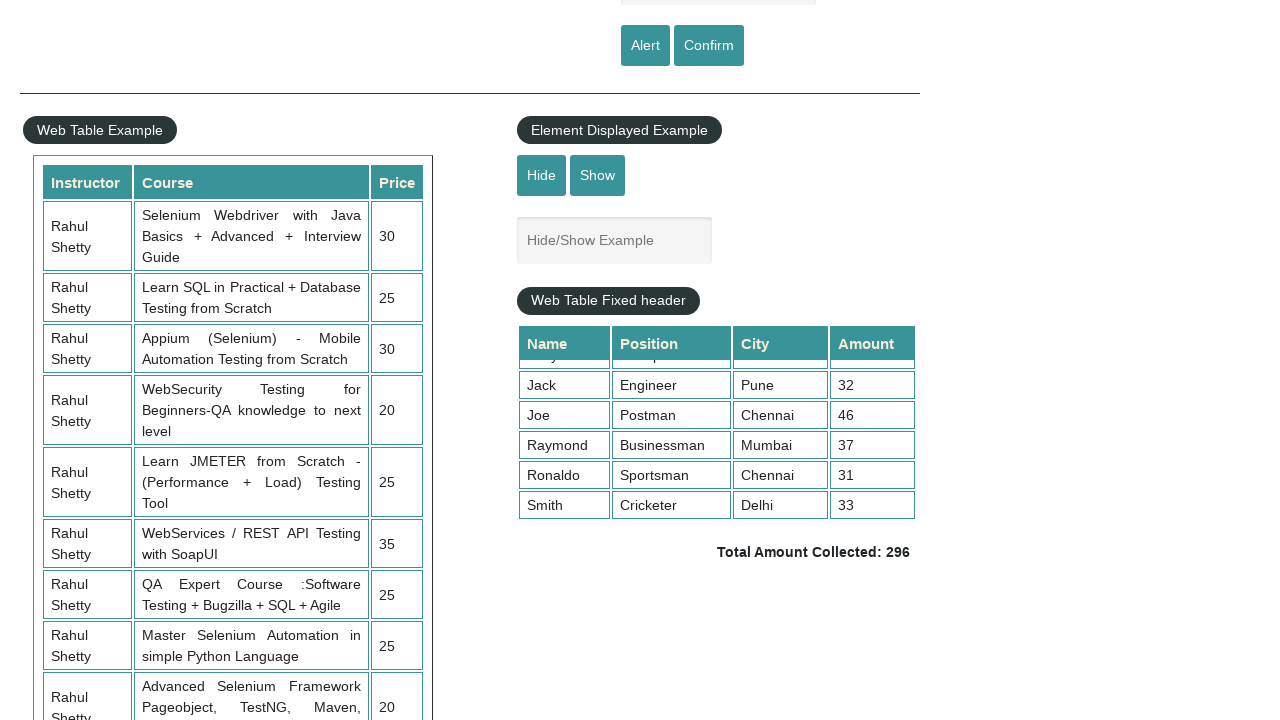